Navigates to the Automation Testing UK website and maximizes the browser window to verify the page loads correctly.

Starting URL: https://www.automationtesting.co.uk

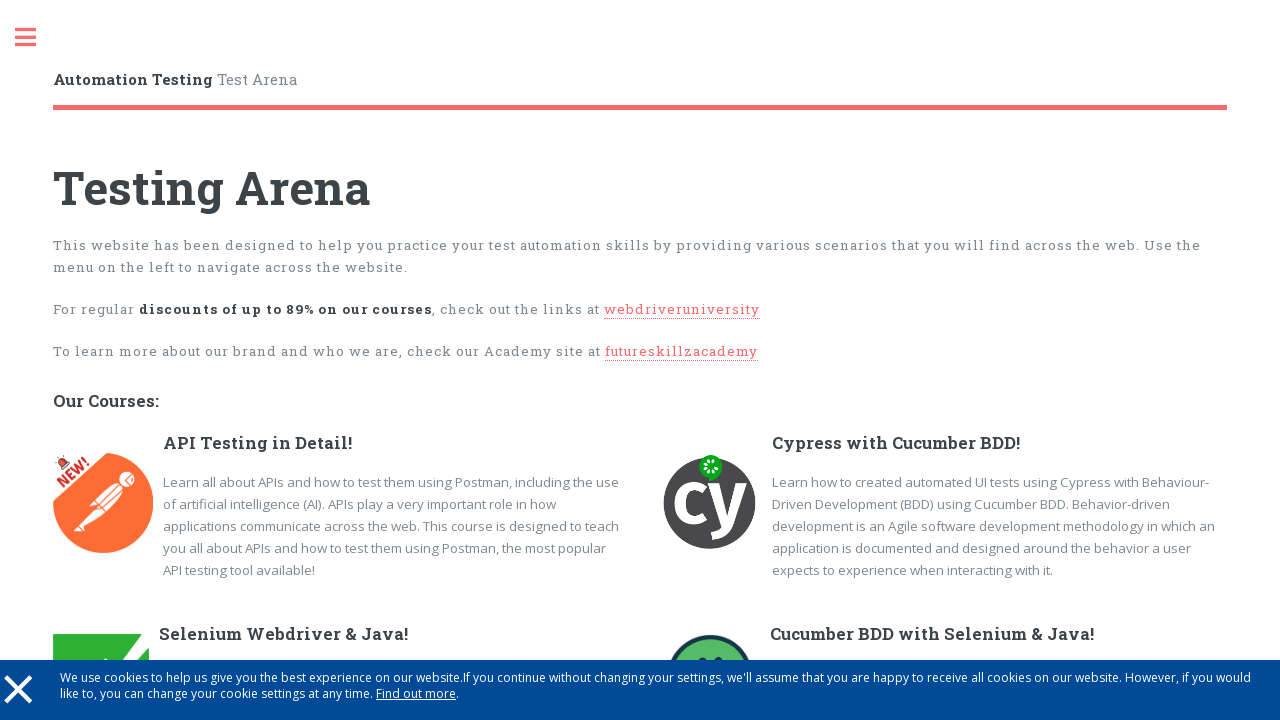

Navigated to Automation Testing UK website
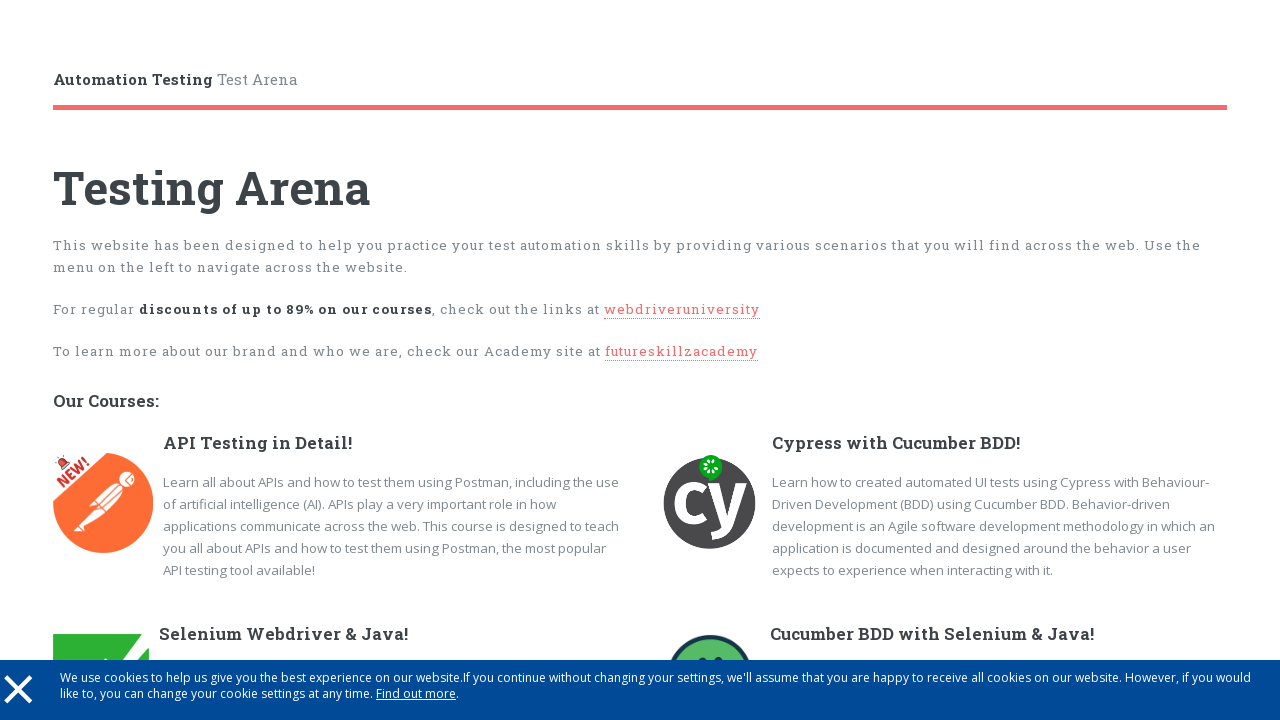

Maximized browser window to 1920x1080
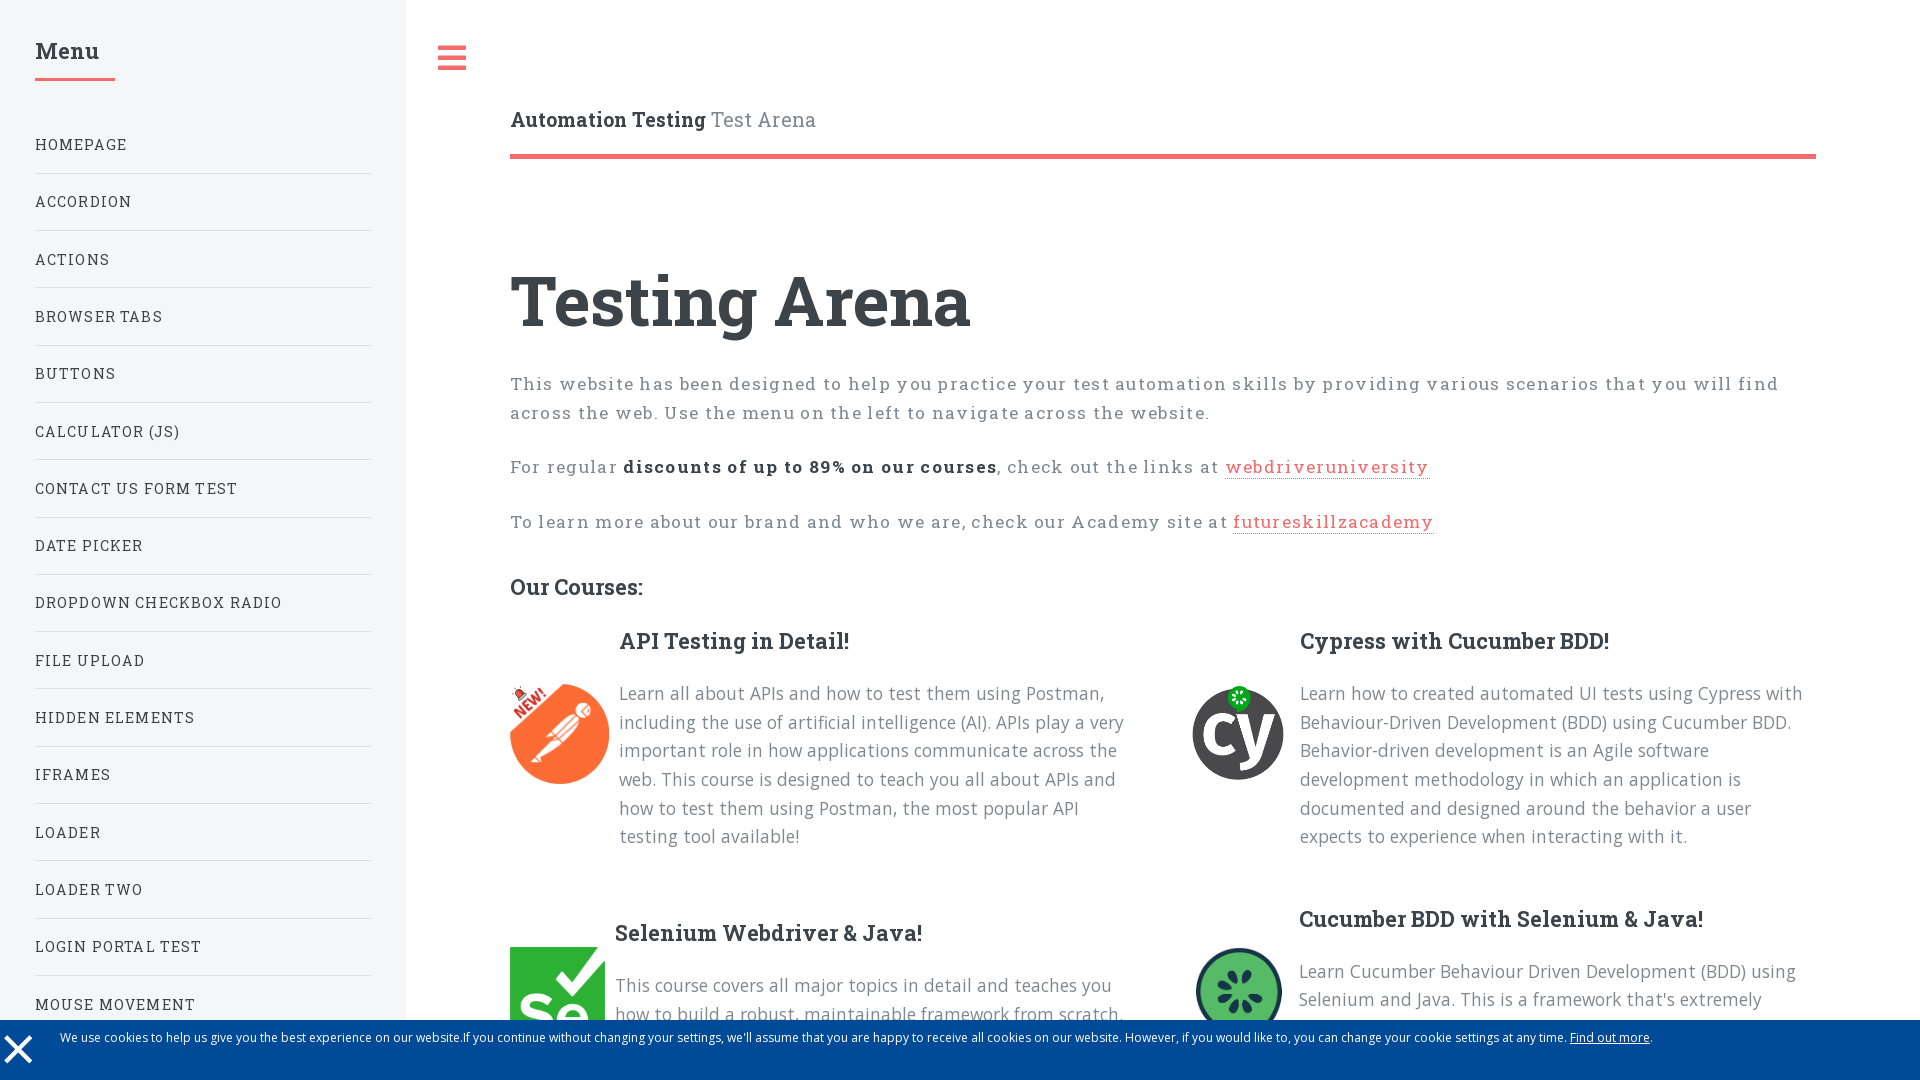

Page fully loaded (domcontentloaded state)
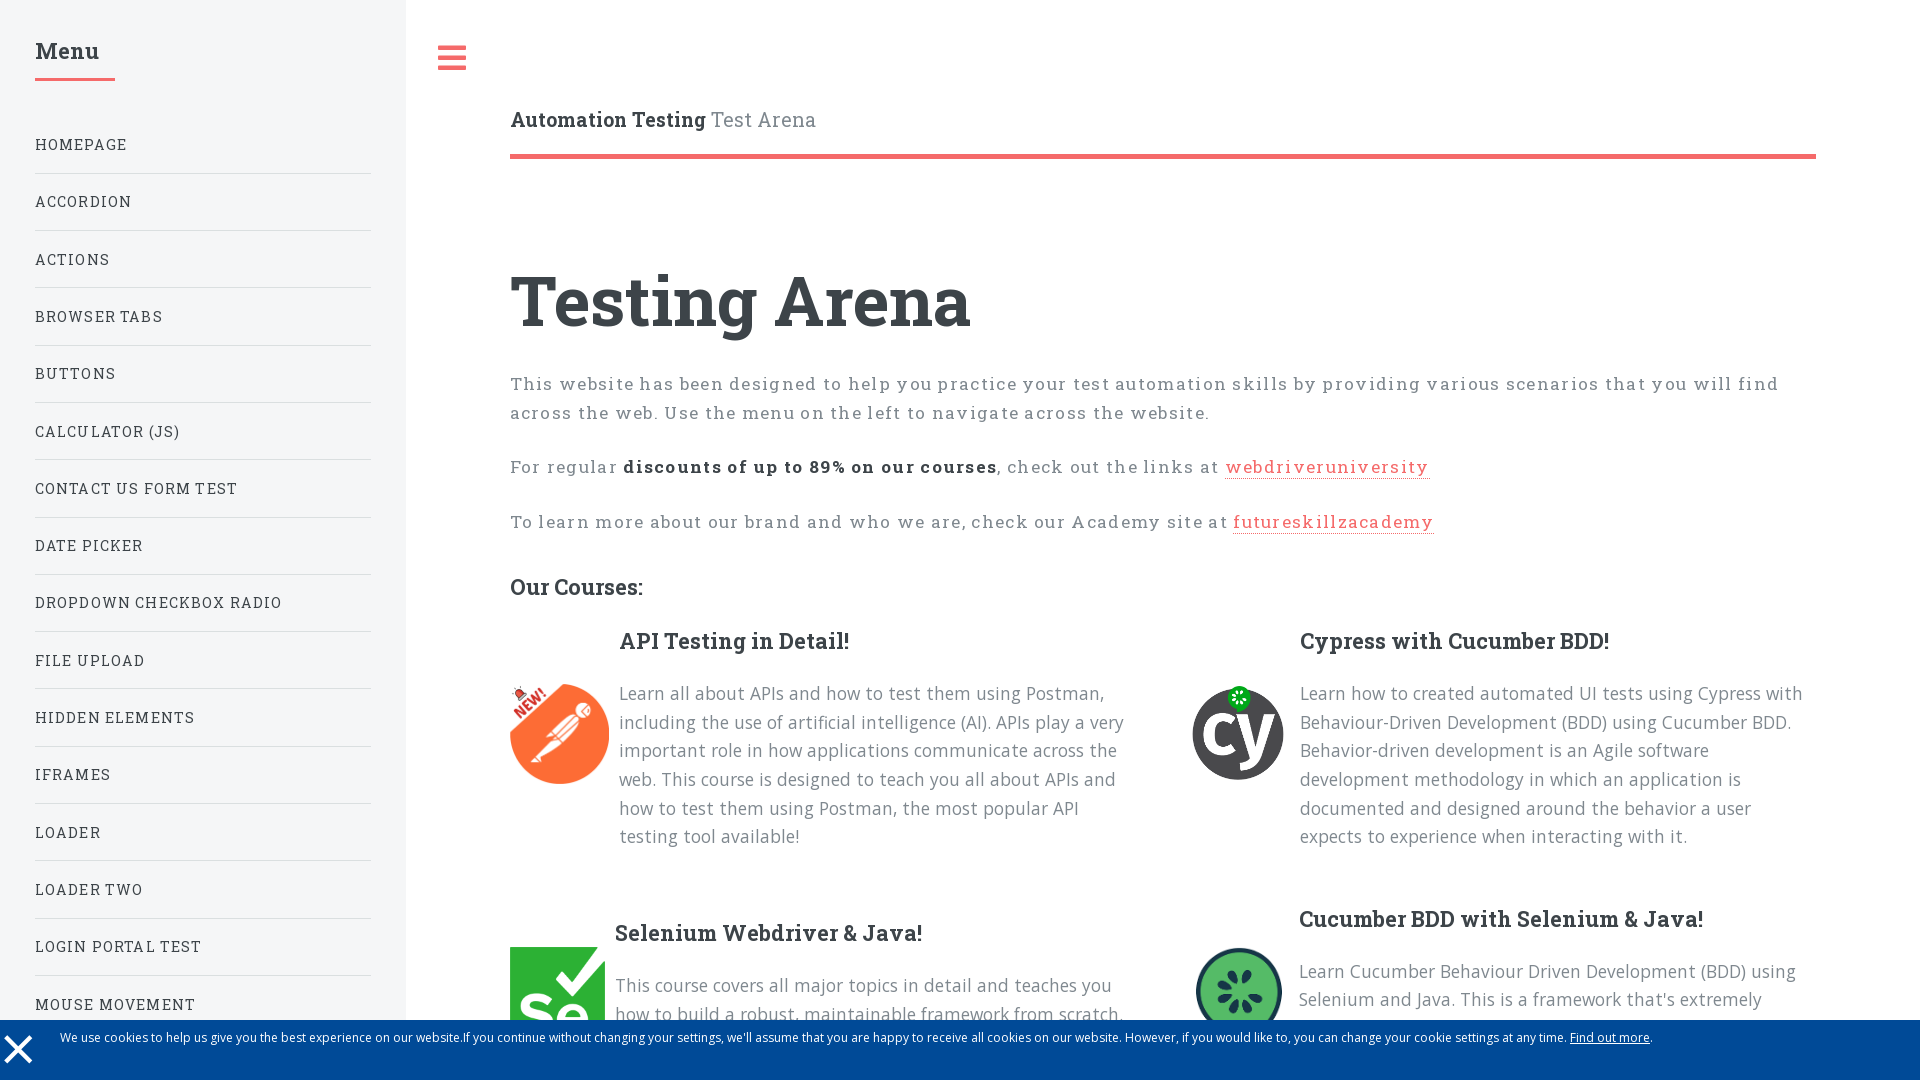

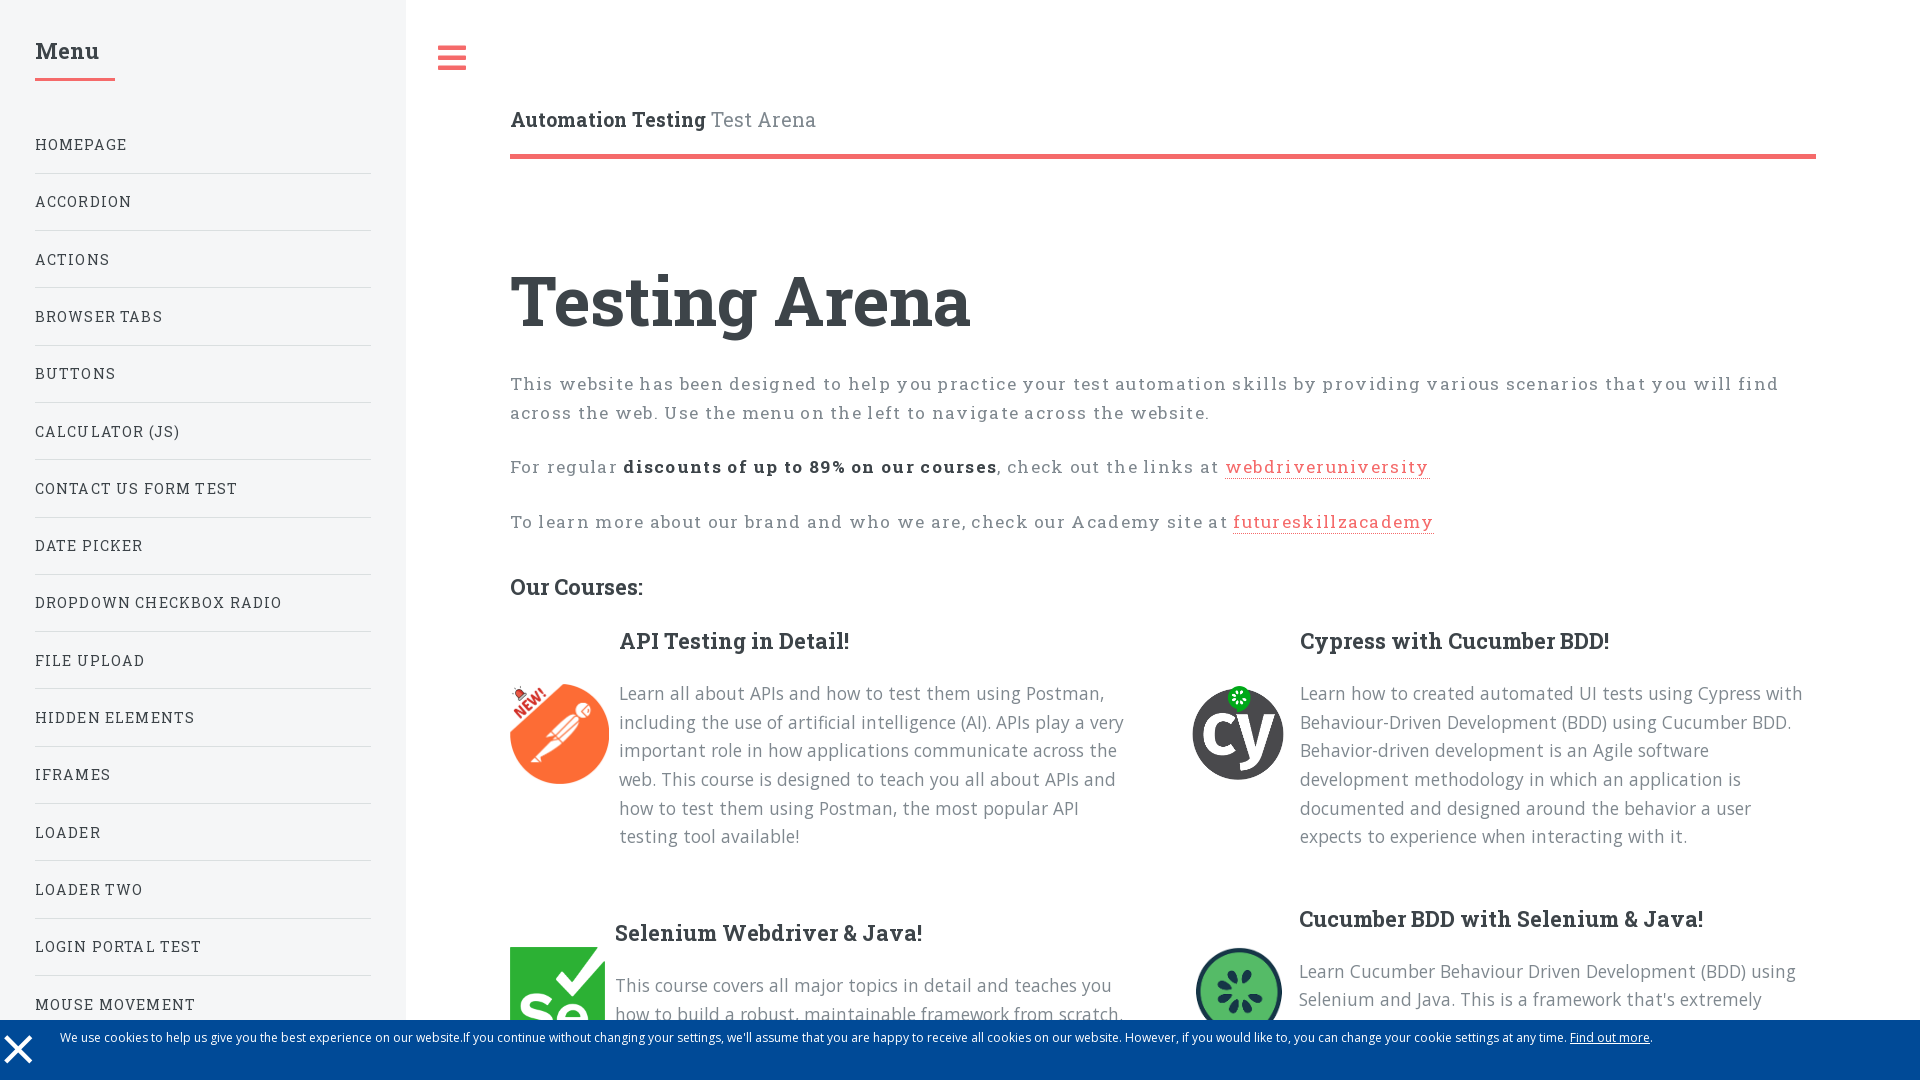